Tests dropdown selection functionality on LeafGround by navigating to the form section, selecting a country from a dropdown, then selecting a city from a dependent dropdown.

Starting URL: https://www.leafground.com/

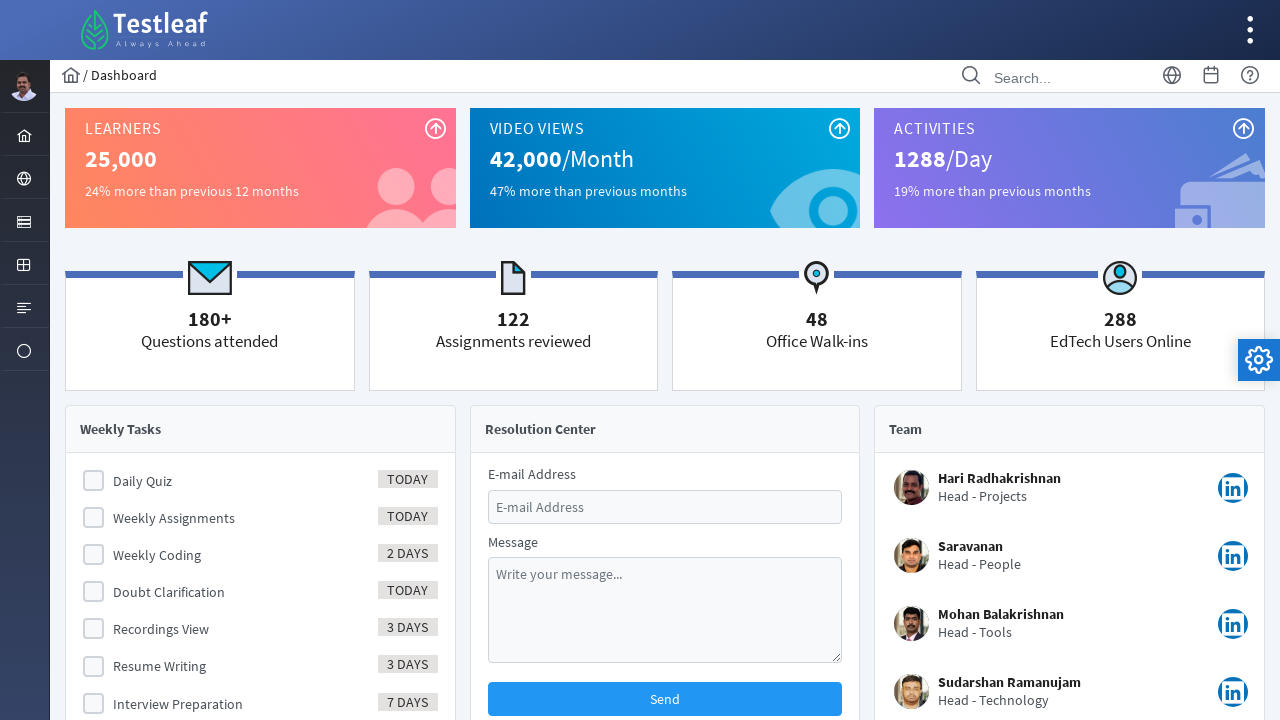

Clicked on the menu form item at (24, 220) on li#menuform\:j_idt40
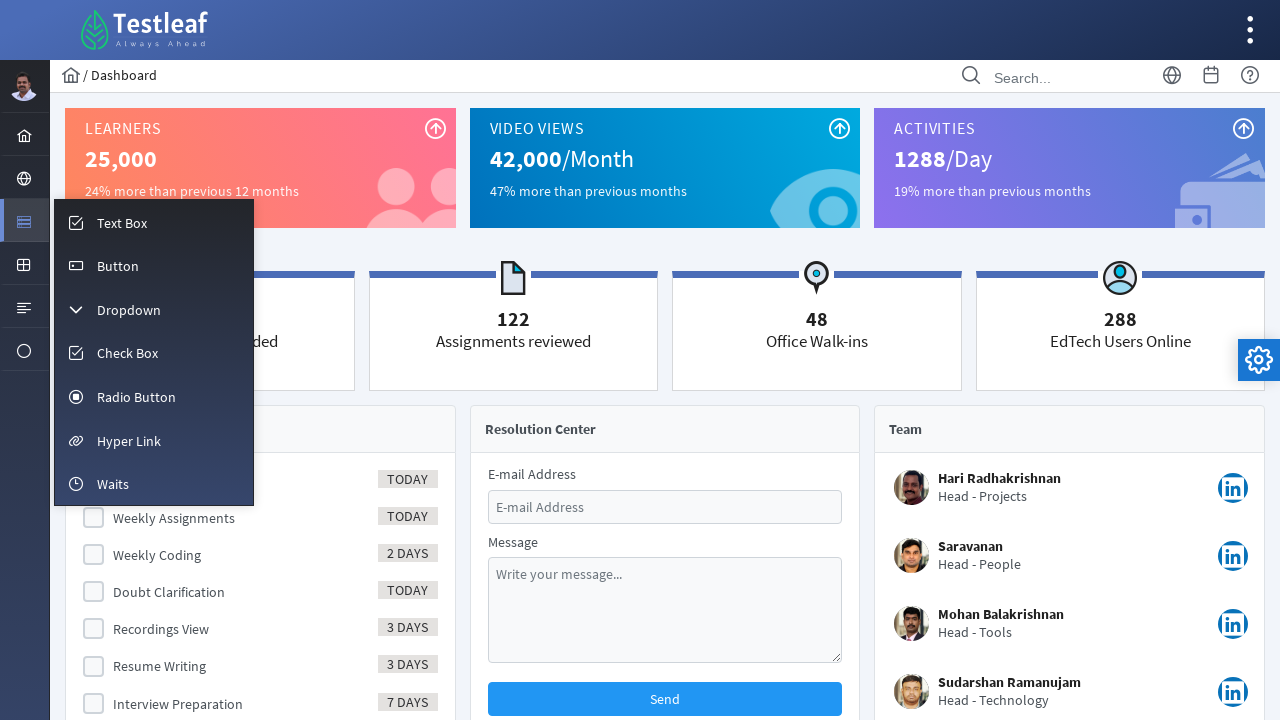

Clicked on the dropdown chevron to expand menu at (76, 310) on i.pi.pi-fw.pi-chevron-down.layout-menuitem-icon
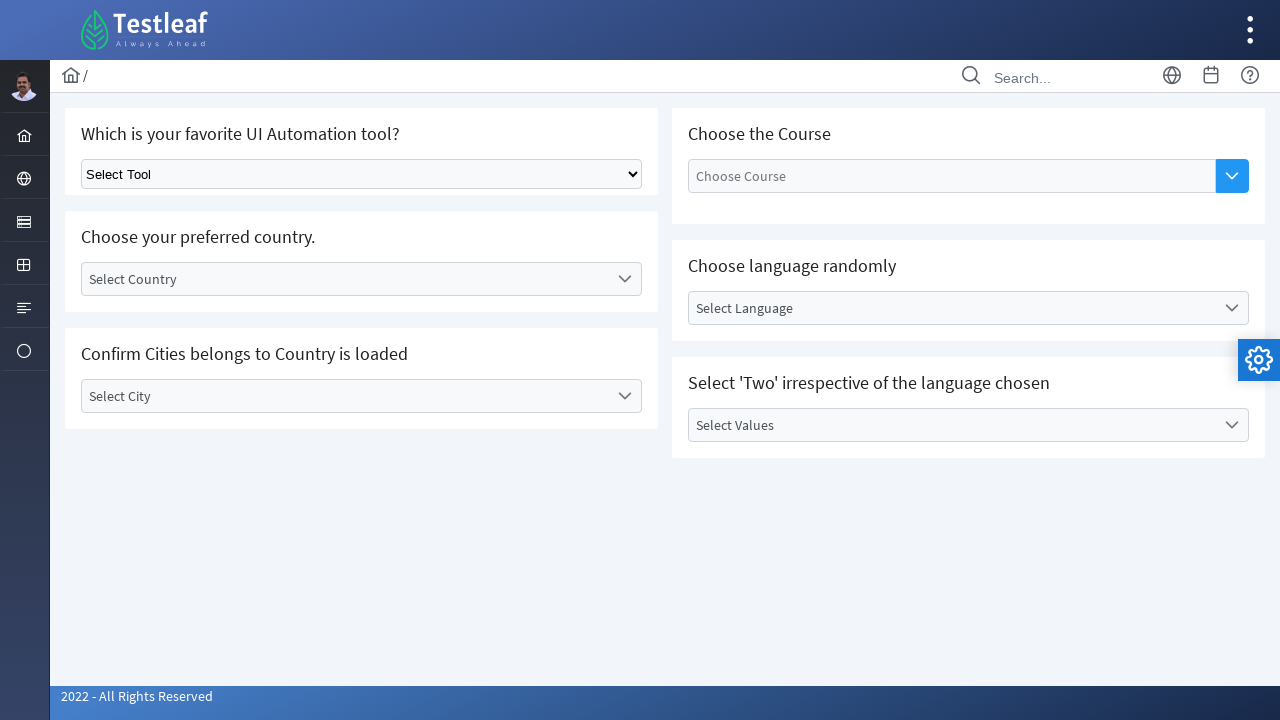

Select element appeared and is ready
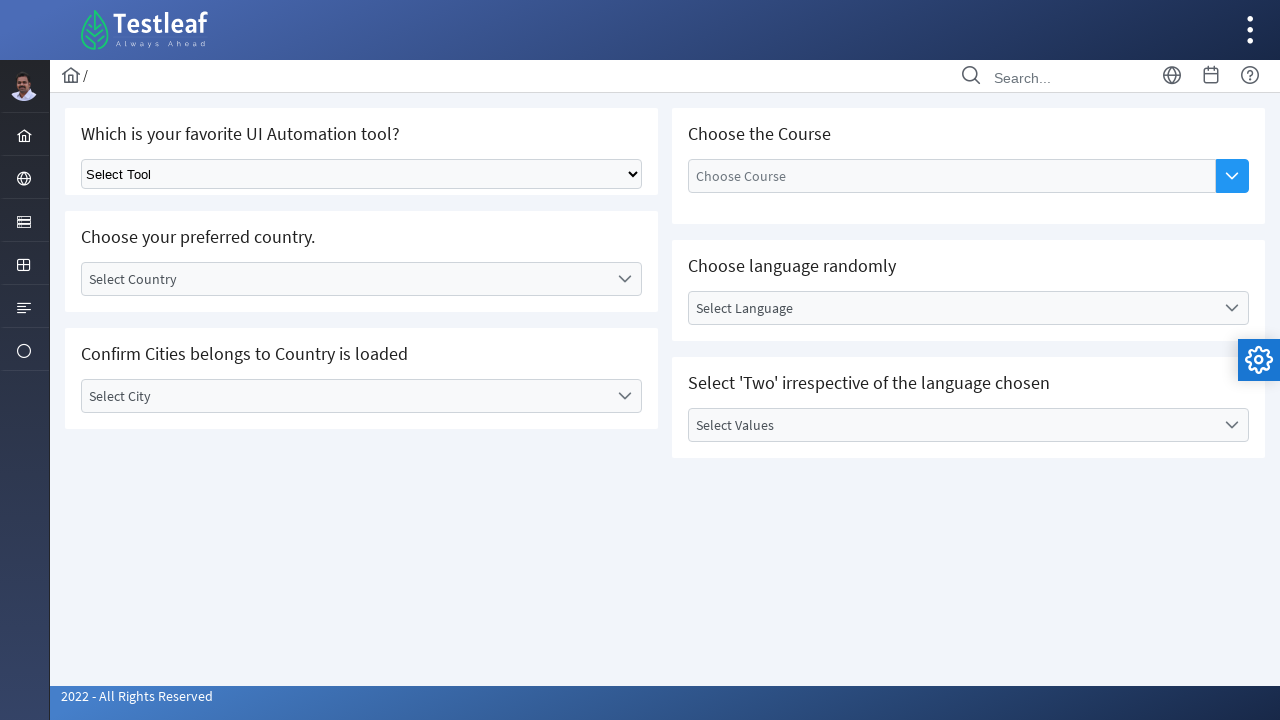

Selected second option from the select dropdown on select.ui-selectonemenu
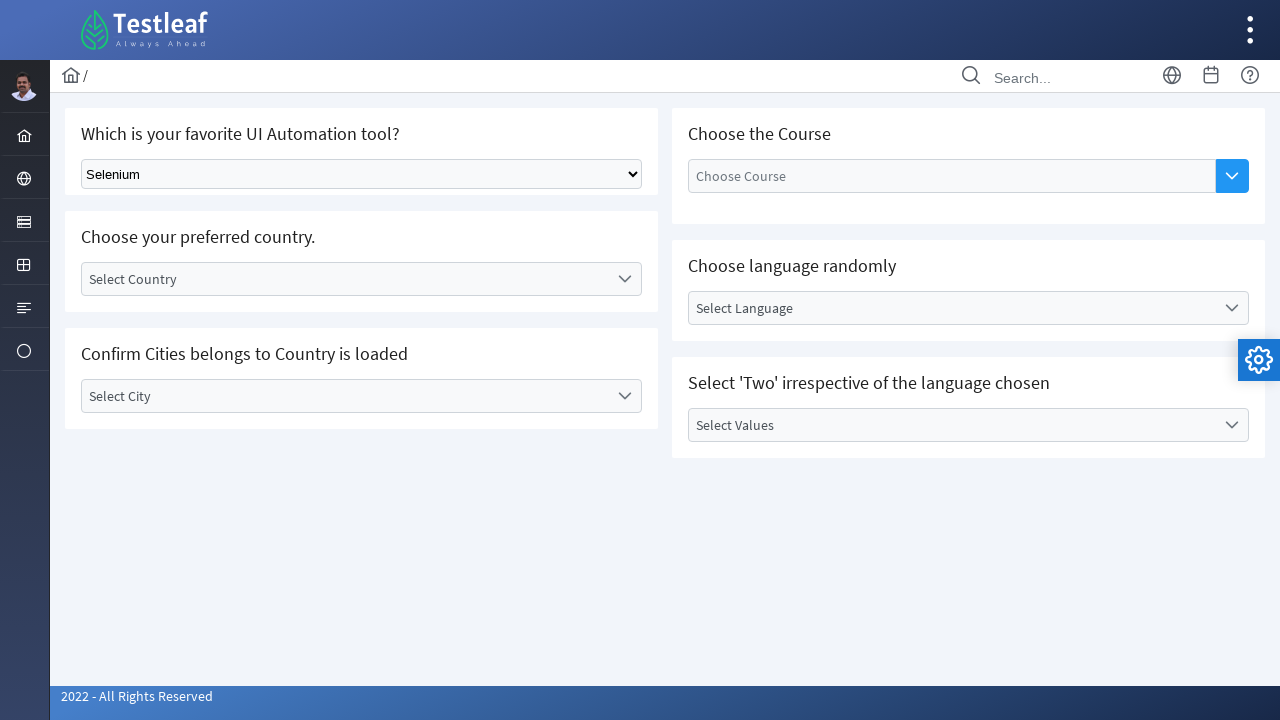

Clicked on the dropdown trigger to open country selection at (624, 279) on div.ui-selectonemenu-trigger.ui-state-default.ui-corner-right
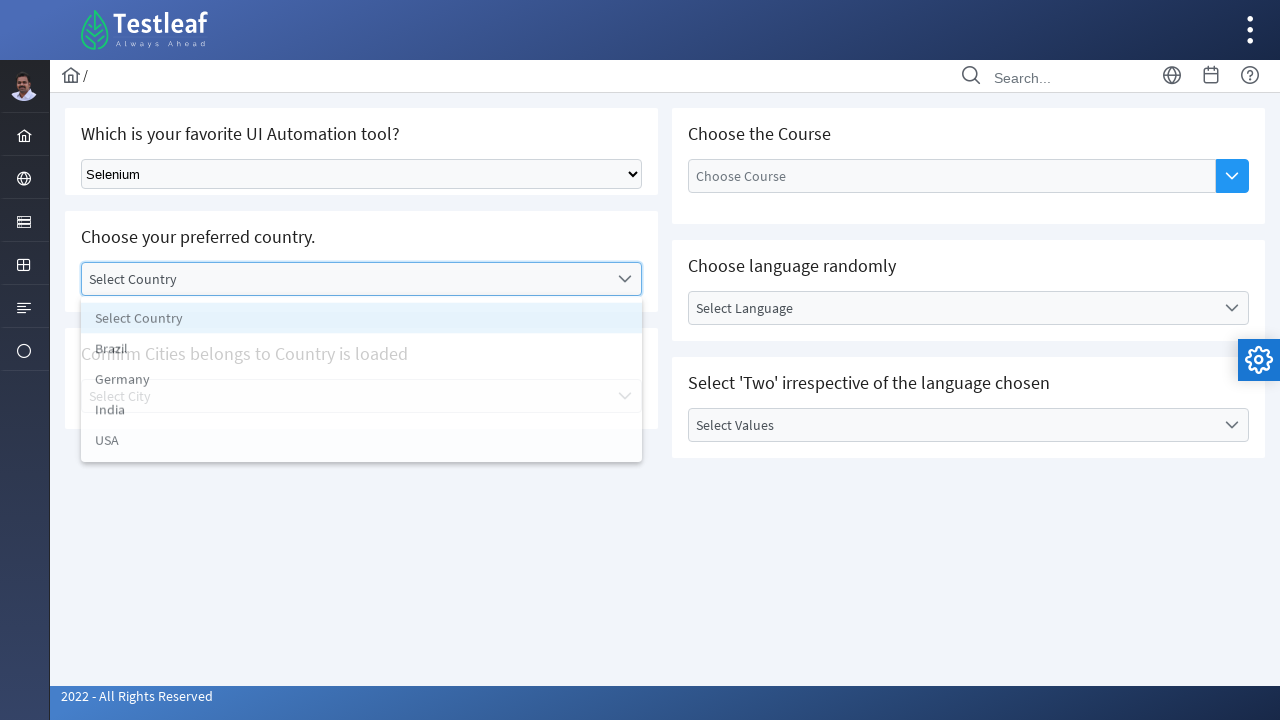

Selected India from the country dropdown at (362, 415) on li[data-label='India']
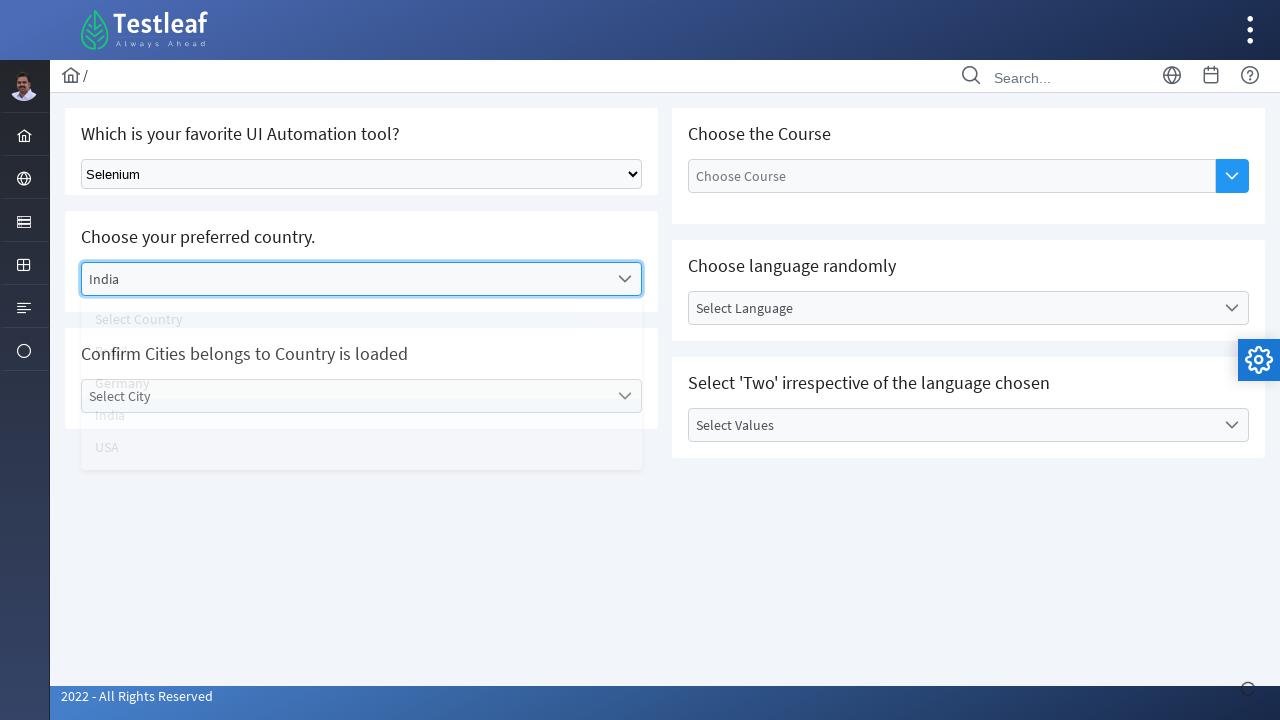

Waited for dependent dropdown to load
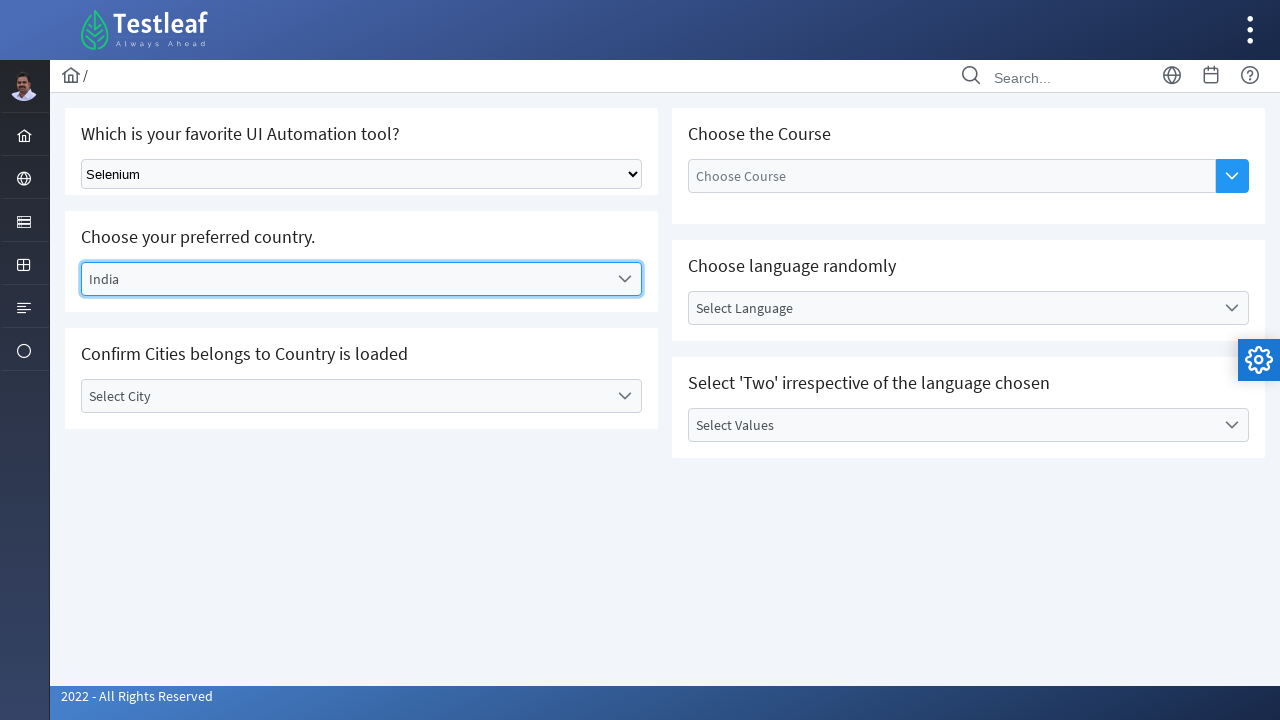

Clicked on the Select City dropdown label at (345, 396) on label:text('Select City')
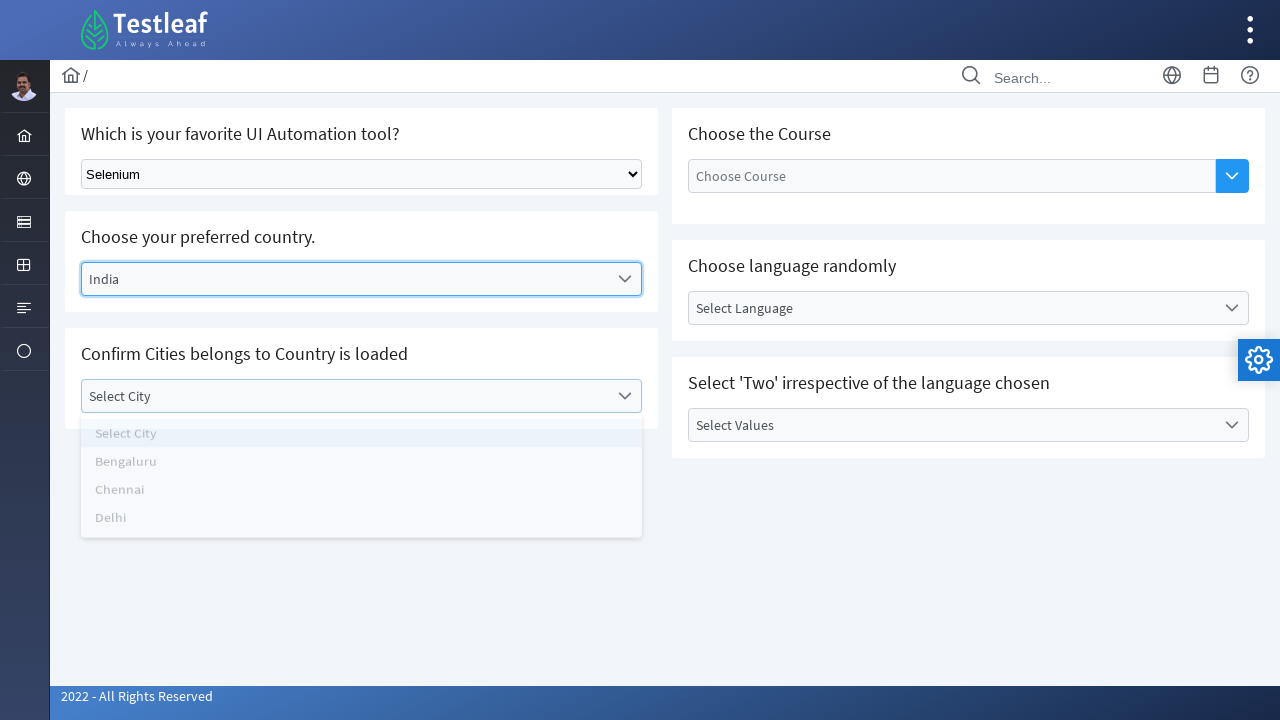

Selected Chennai from the city dropdown at (362, 500) on li[data-label='Chennai']
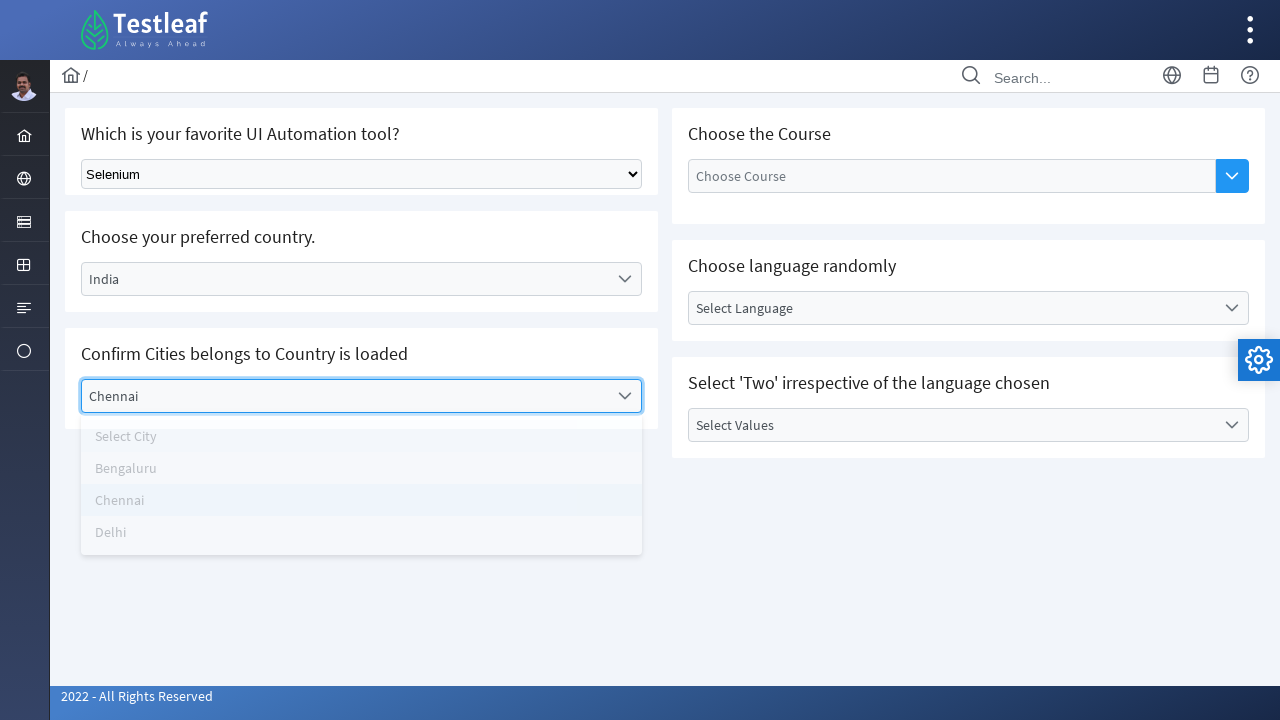

Clicked on the autocomplete multiple field at (968, 184) on div.ui-autocomplete.ui-autocomplete-multiple
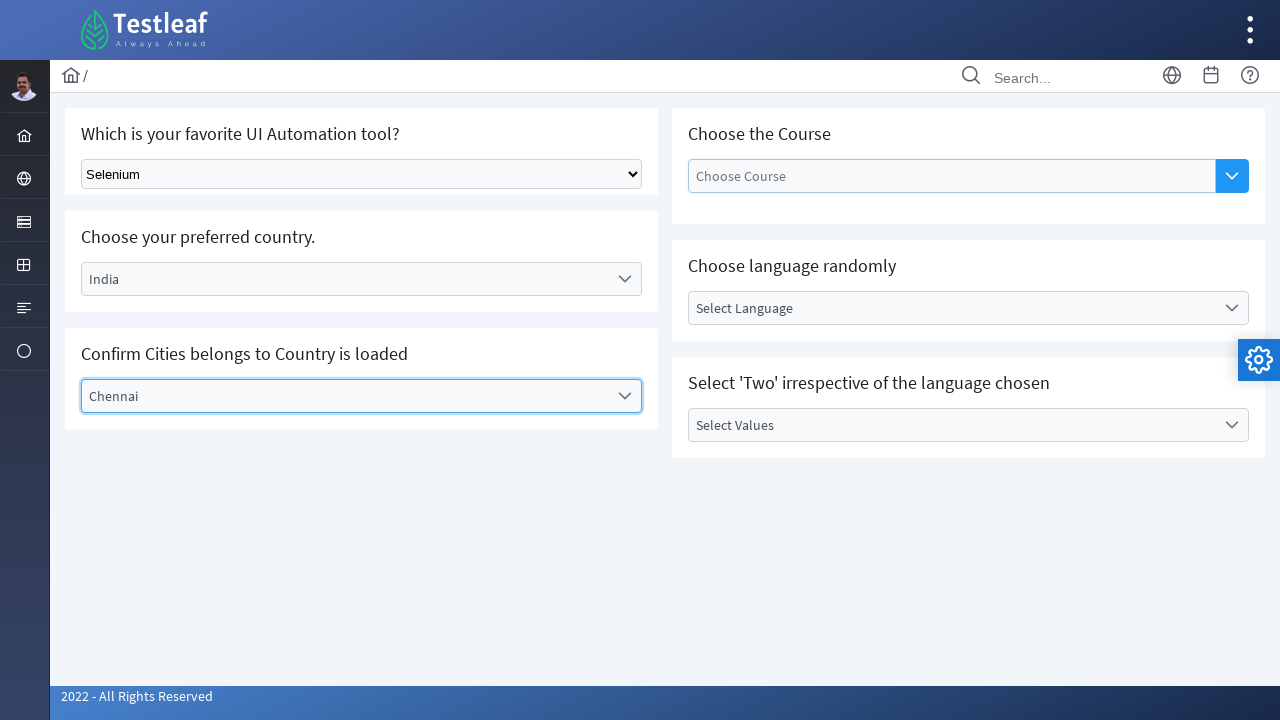

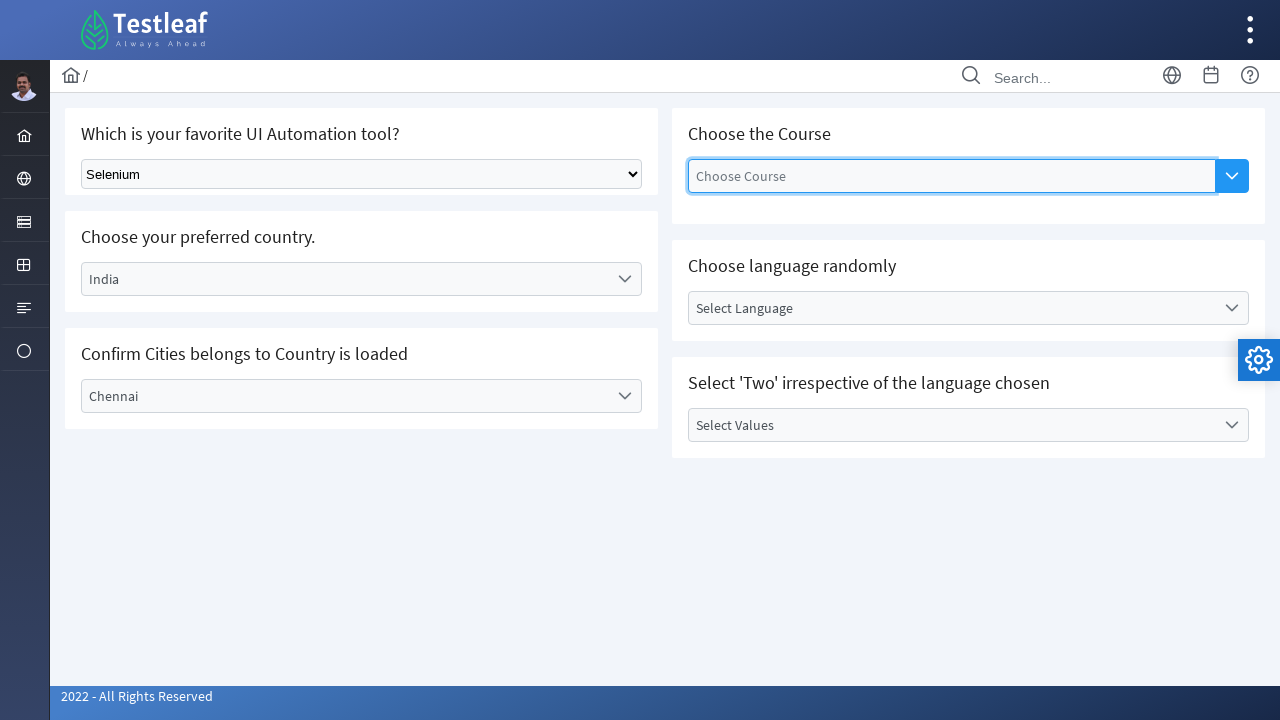